Tests jQuery UI slider functionality by dragging the slider handle to a specific position

Starting URL: http://jqueryui.com/slider/

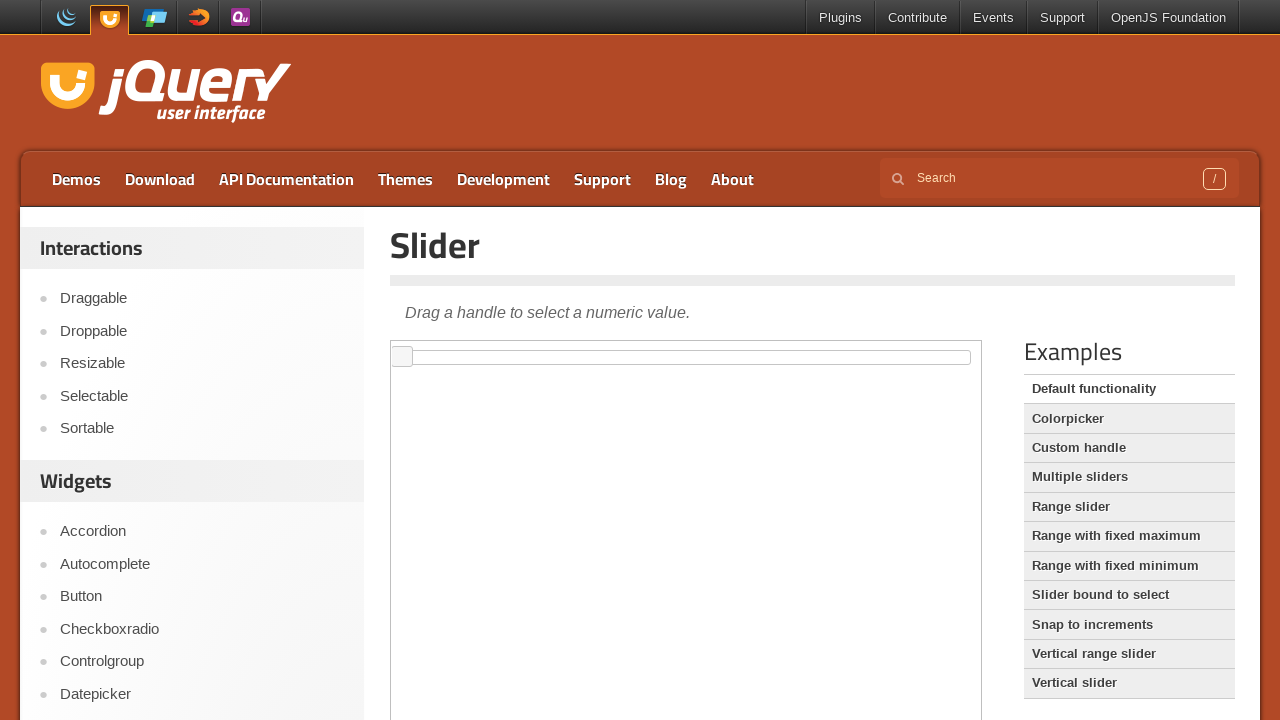

Navigated to jQuery UI slider demo page
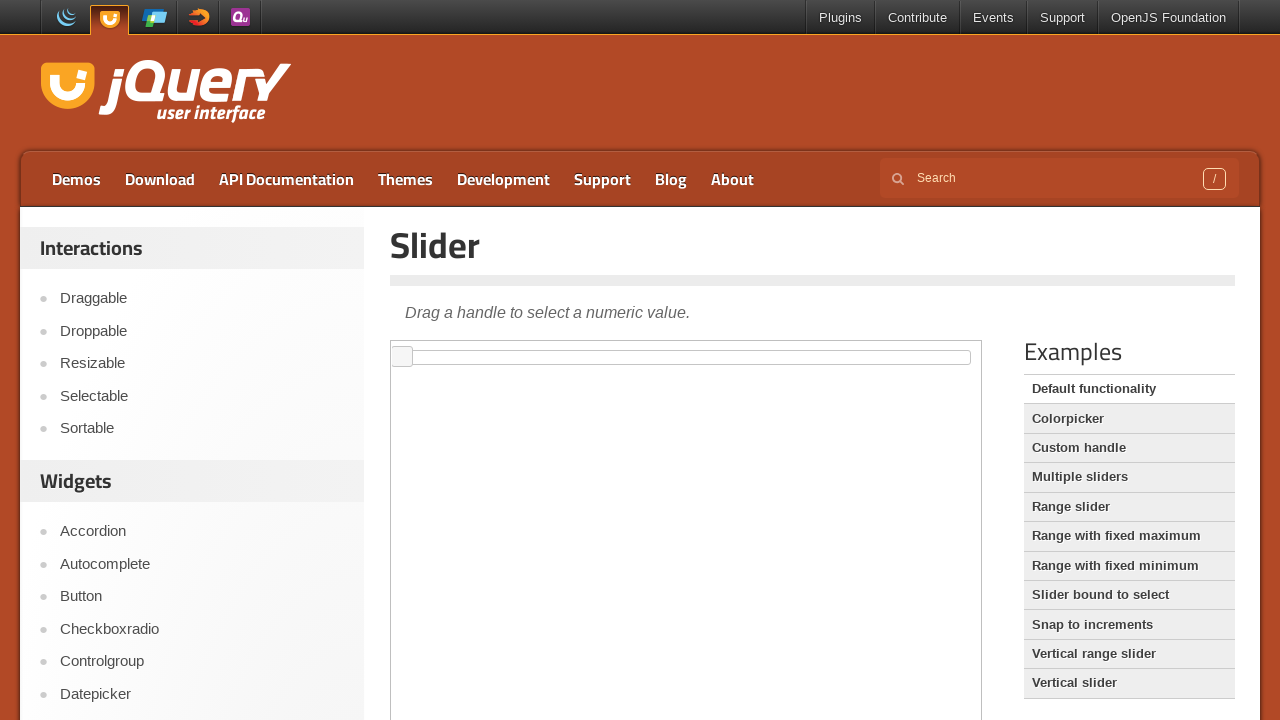

Located iframe containing slider
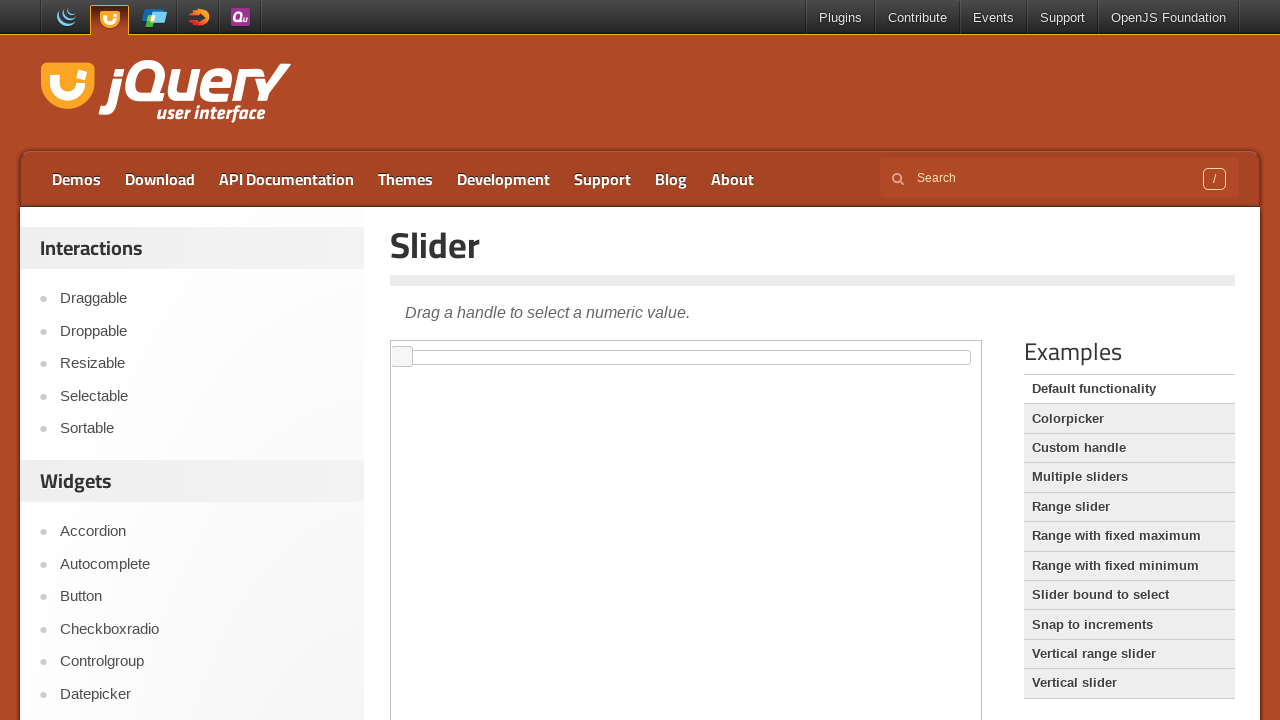

Located slider element within iframe
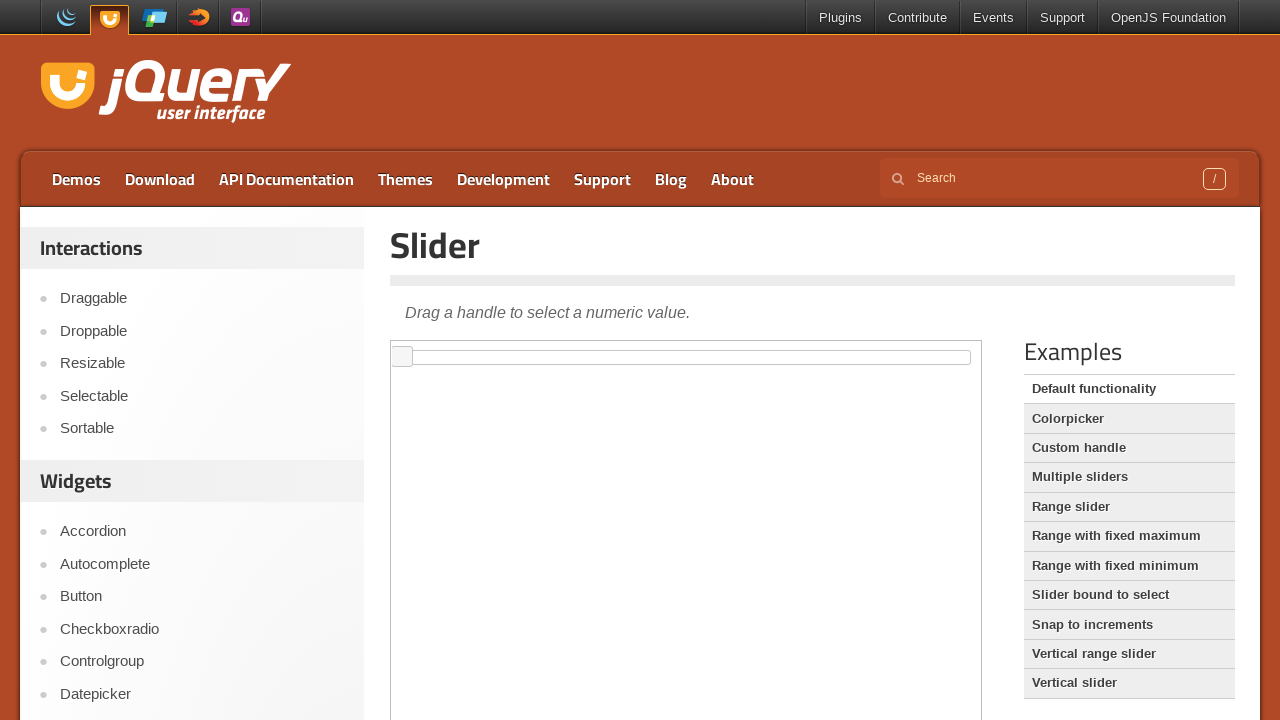

Retrieved slider bounding box dimensions
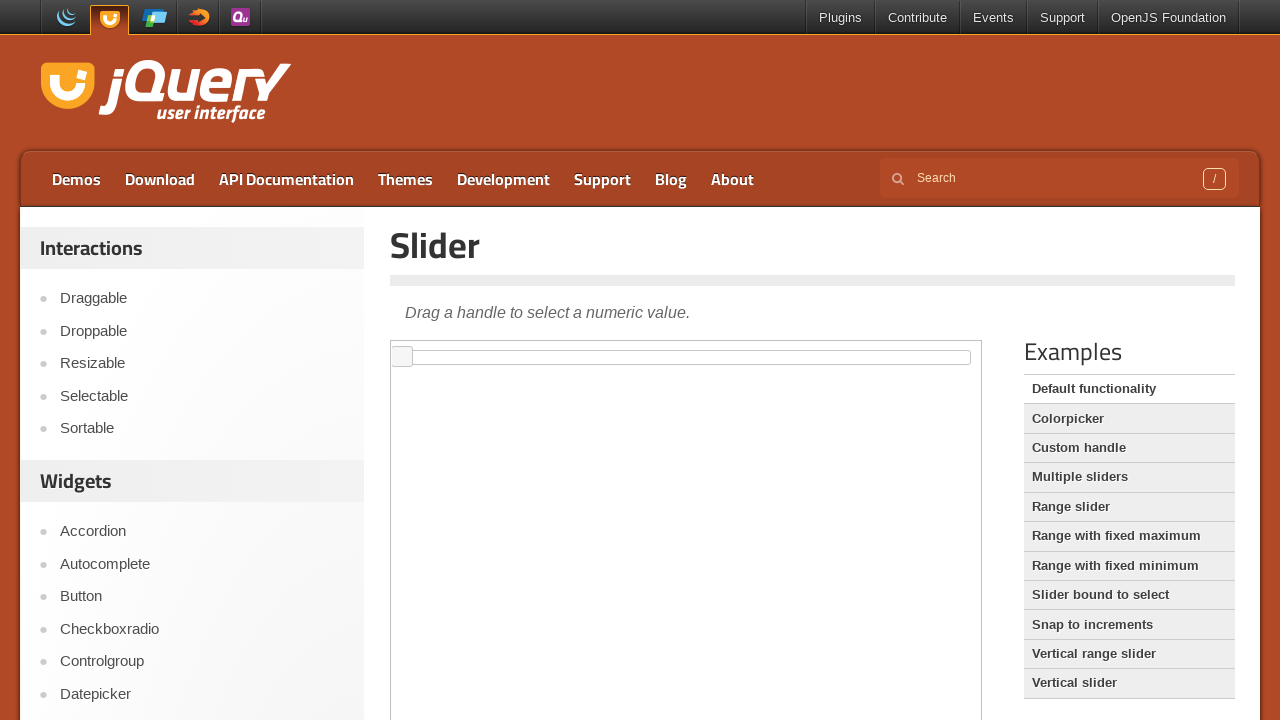

Calculated drag offset: 221 pixels
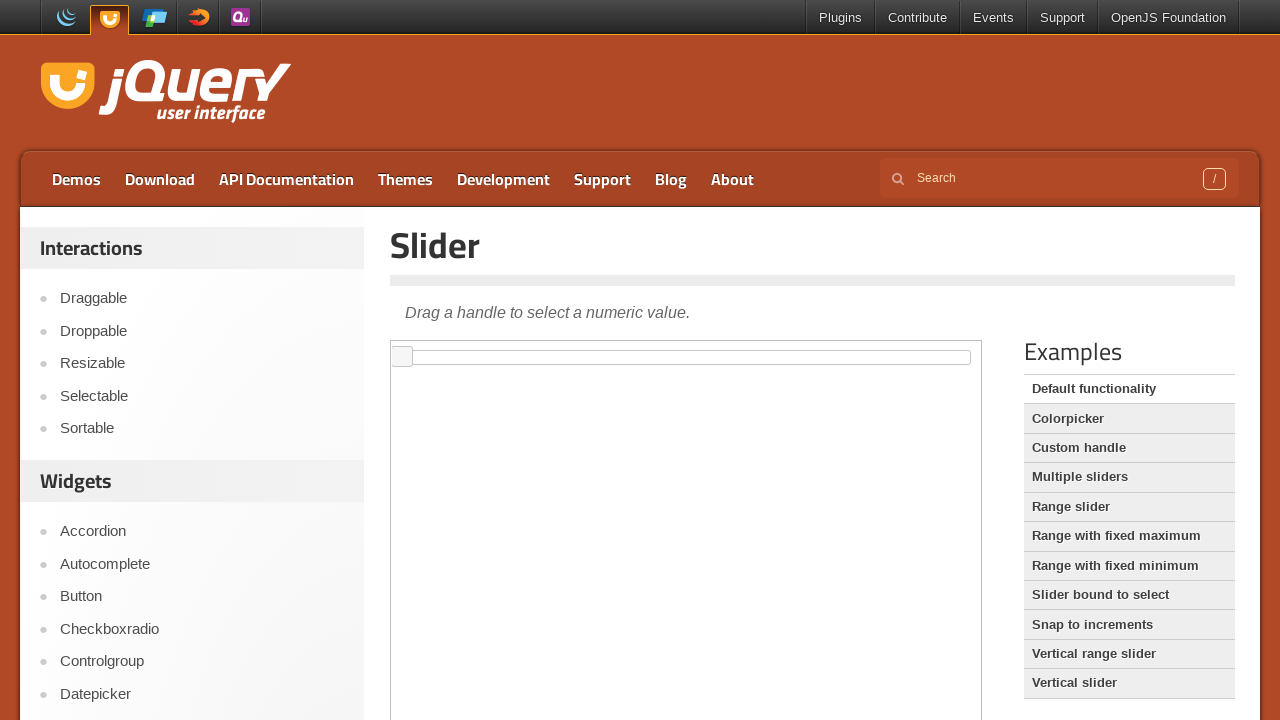

Dragged slider handle to position 221 pixels from left at (622, 351)
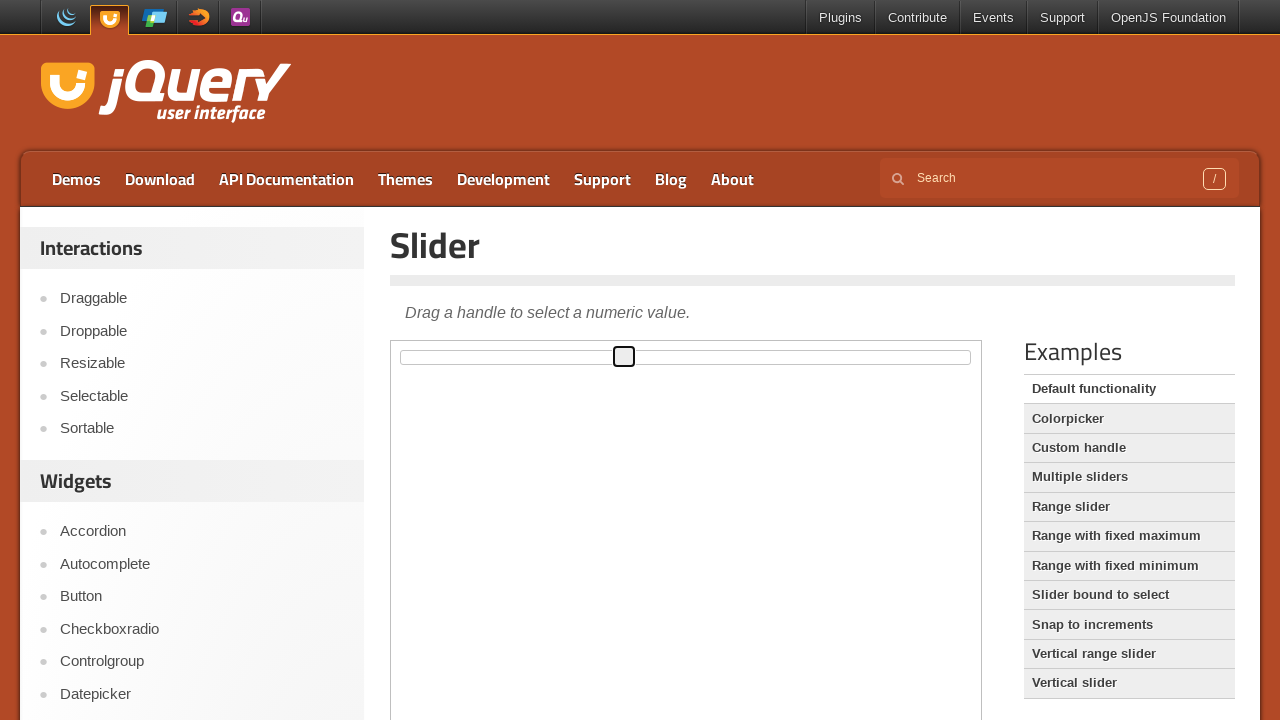

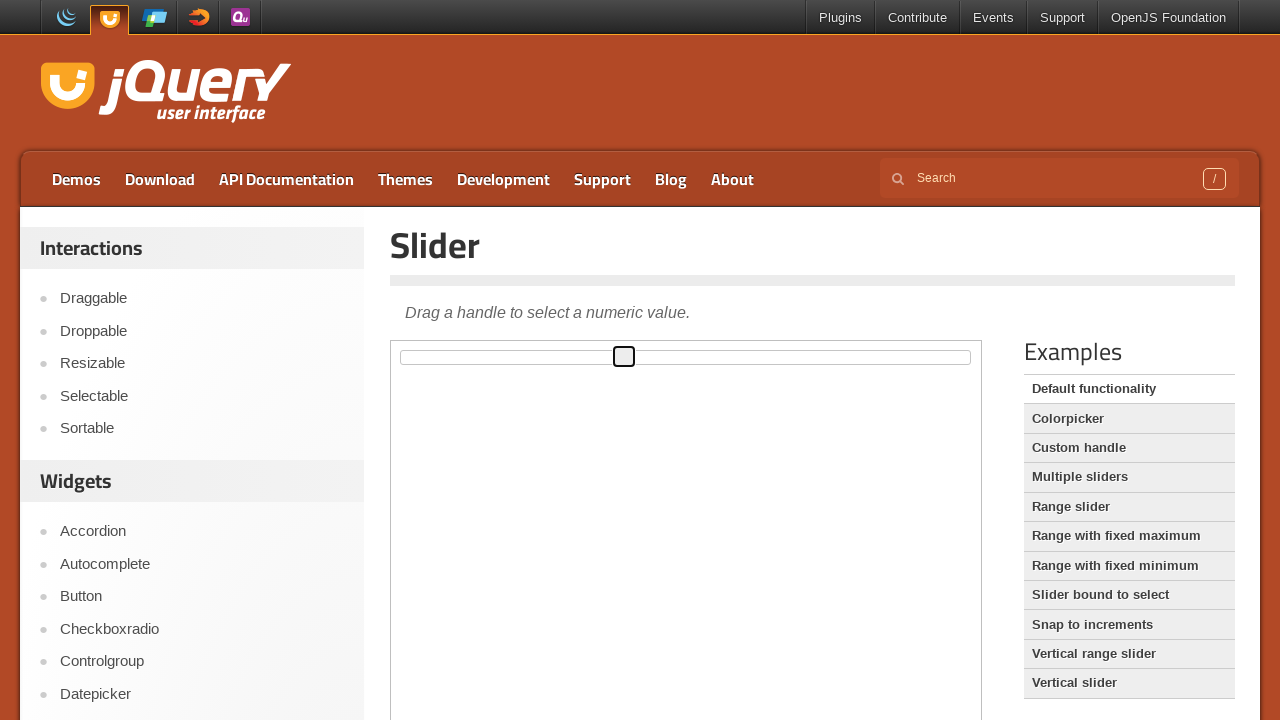